Tests homepage navigation by verifying the page title and presence of main heading text

Starting URL: https://devops1.com.au/

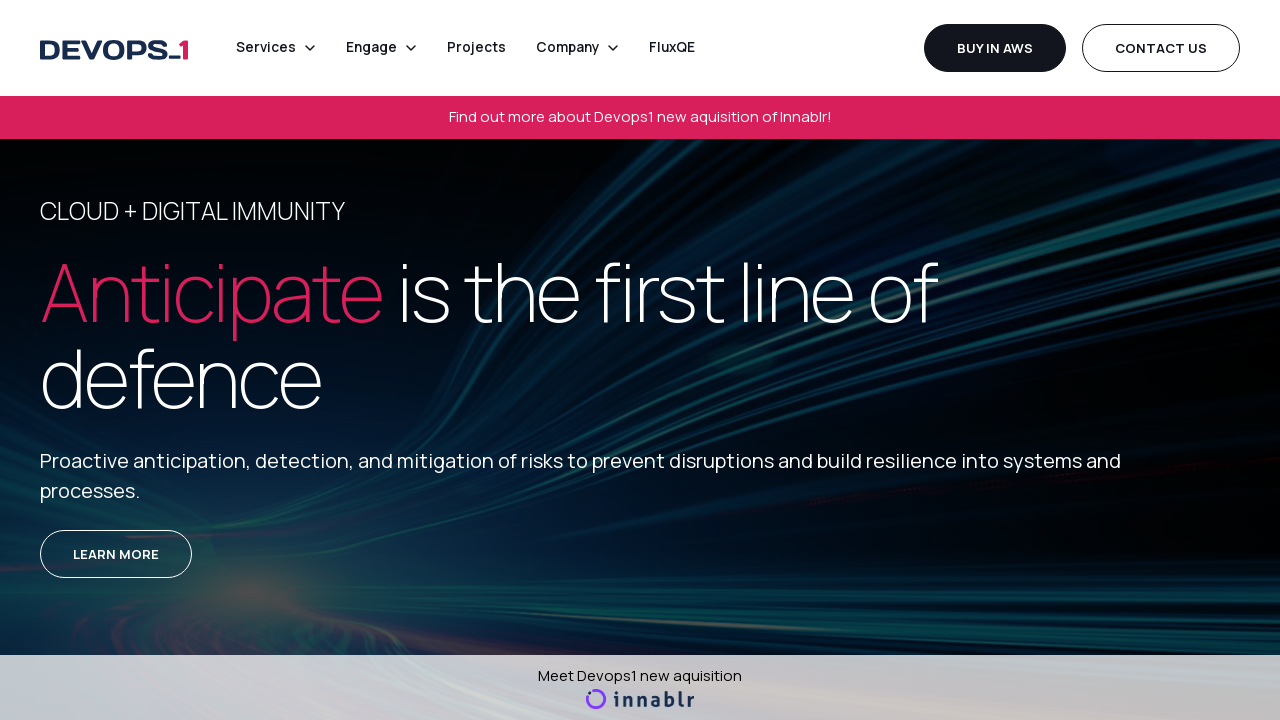

Verified main heading text 'Anticipate is the first line of defence' is visible on homepage
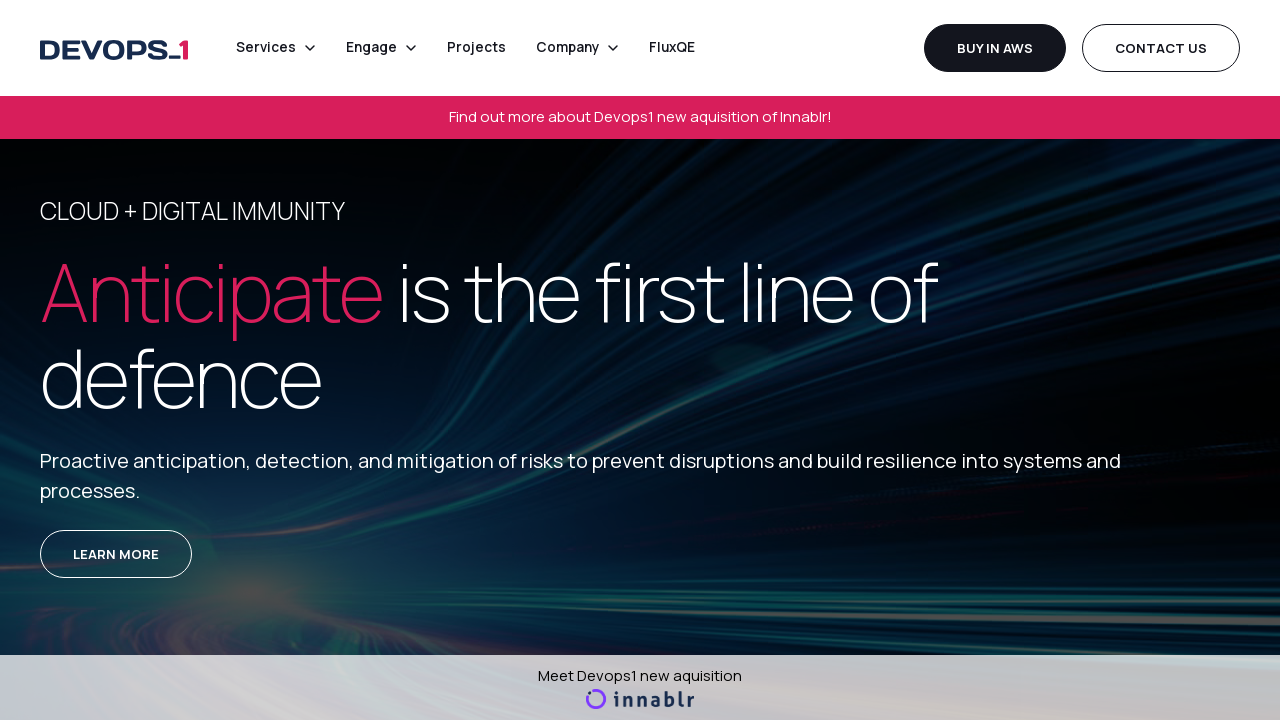

Verified page title contains 'DevOps1'
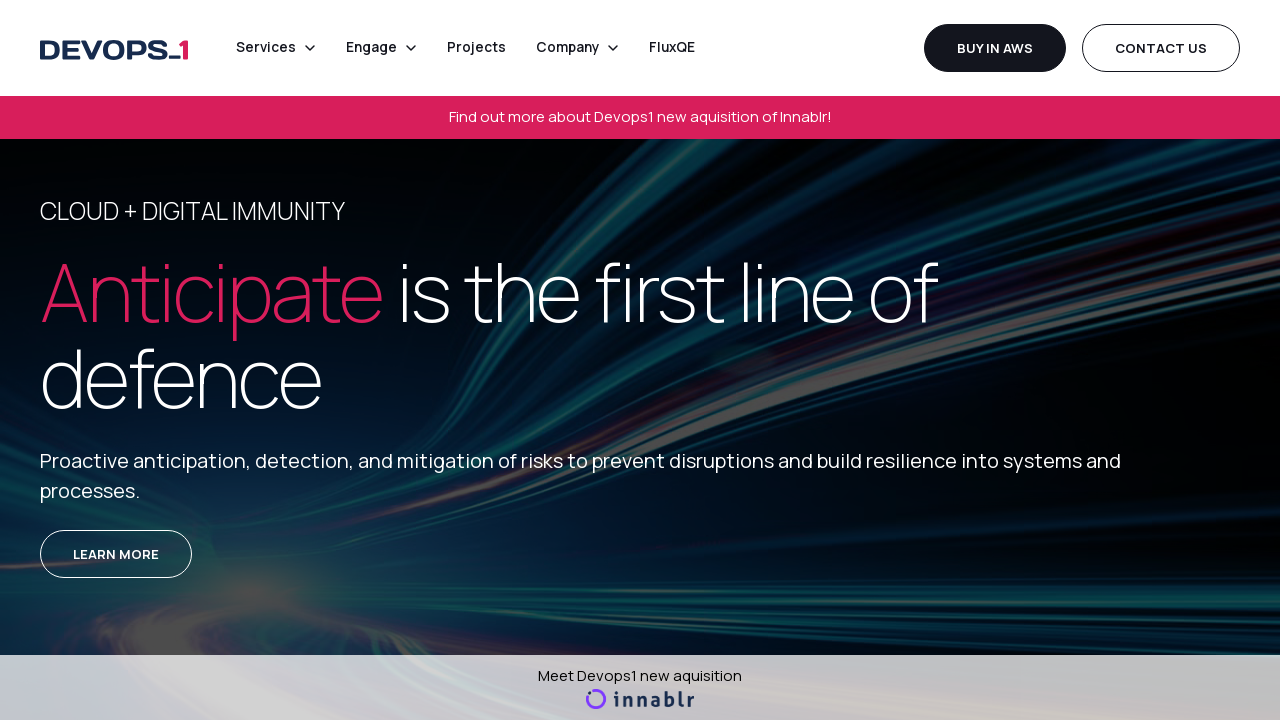

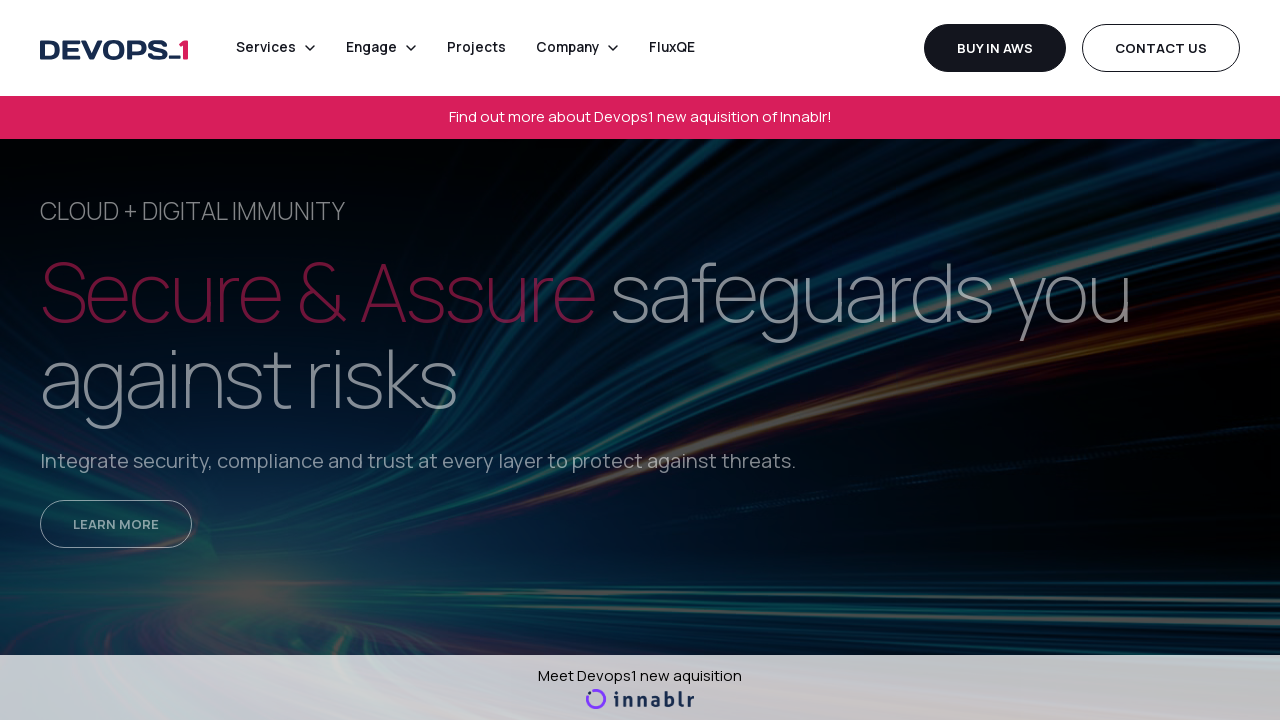